Tests the add/remove elements functionality by clicking the "Add Element" button twice to create two elements, then clicking "Delete" once, and verifying only one element remains.

Starting URL: https://the-internet.herokuapp.com/add_remove_elements/

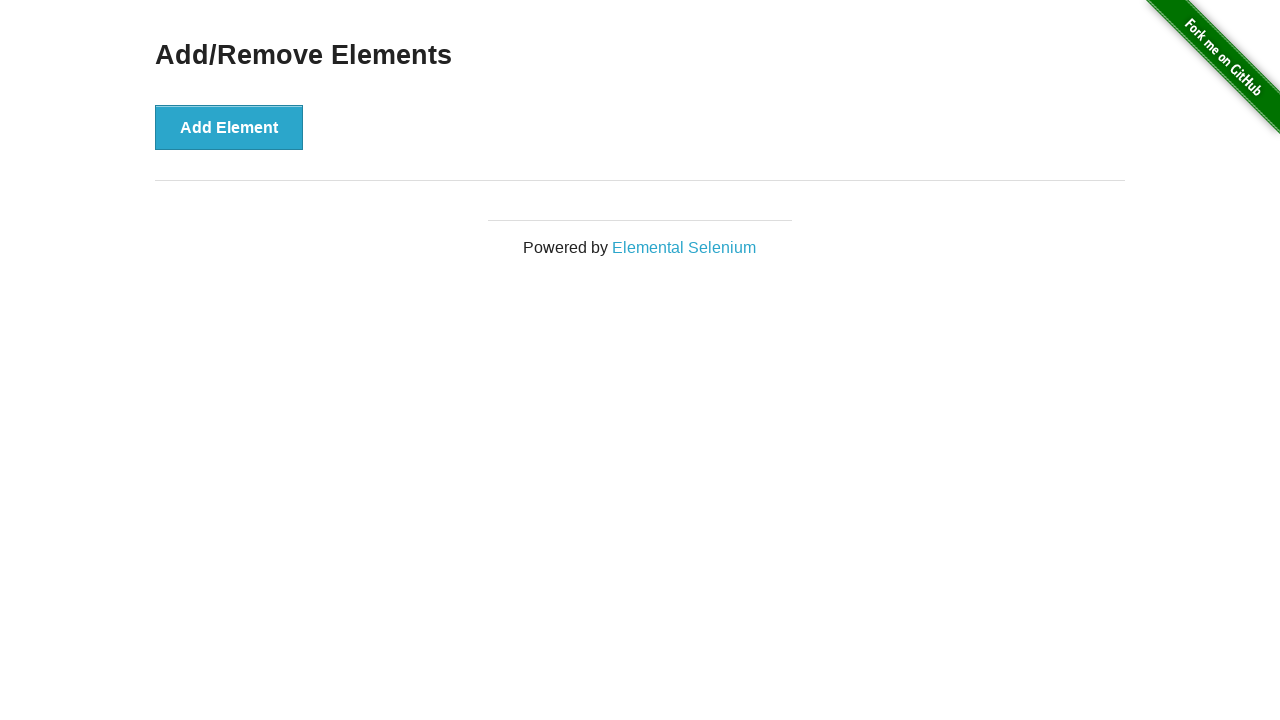

Clicked 'Add Element' button (first time) at (229, 127) on button[onclick='addElement()']
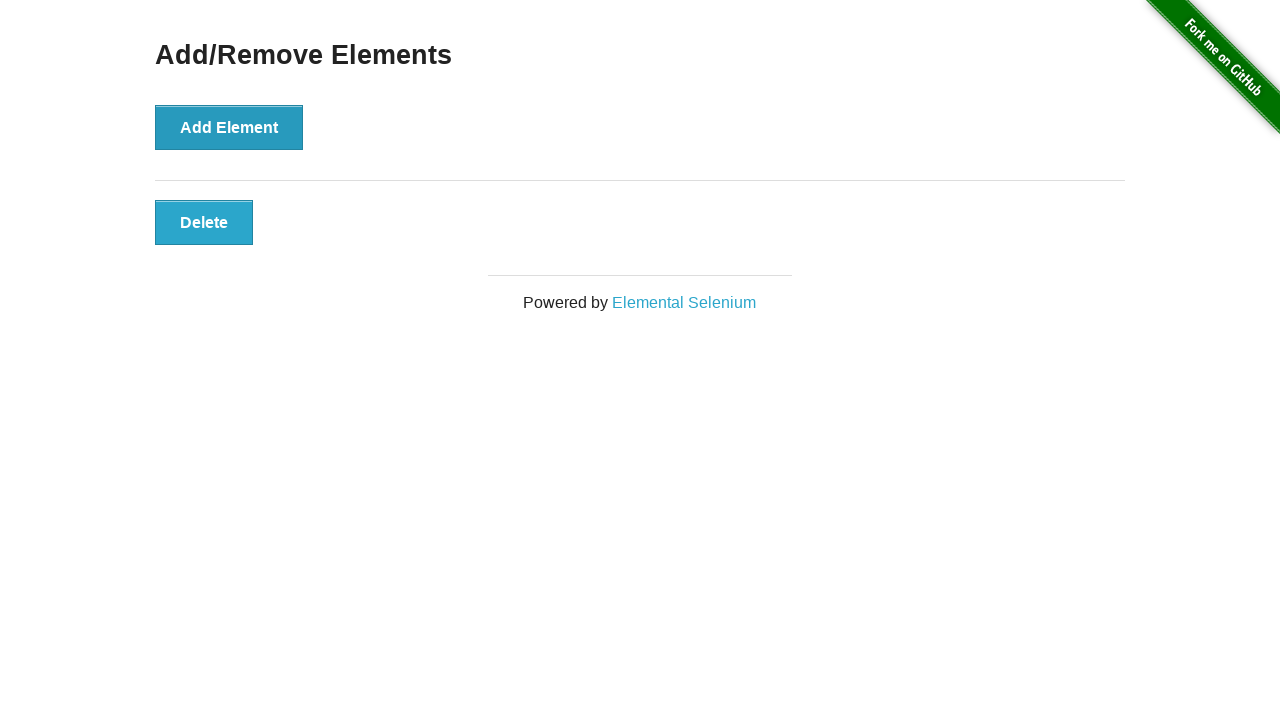

Clicked 'Add Element' button (second time) at (229, 127) on button[onclick='addElement()']
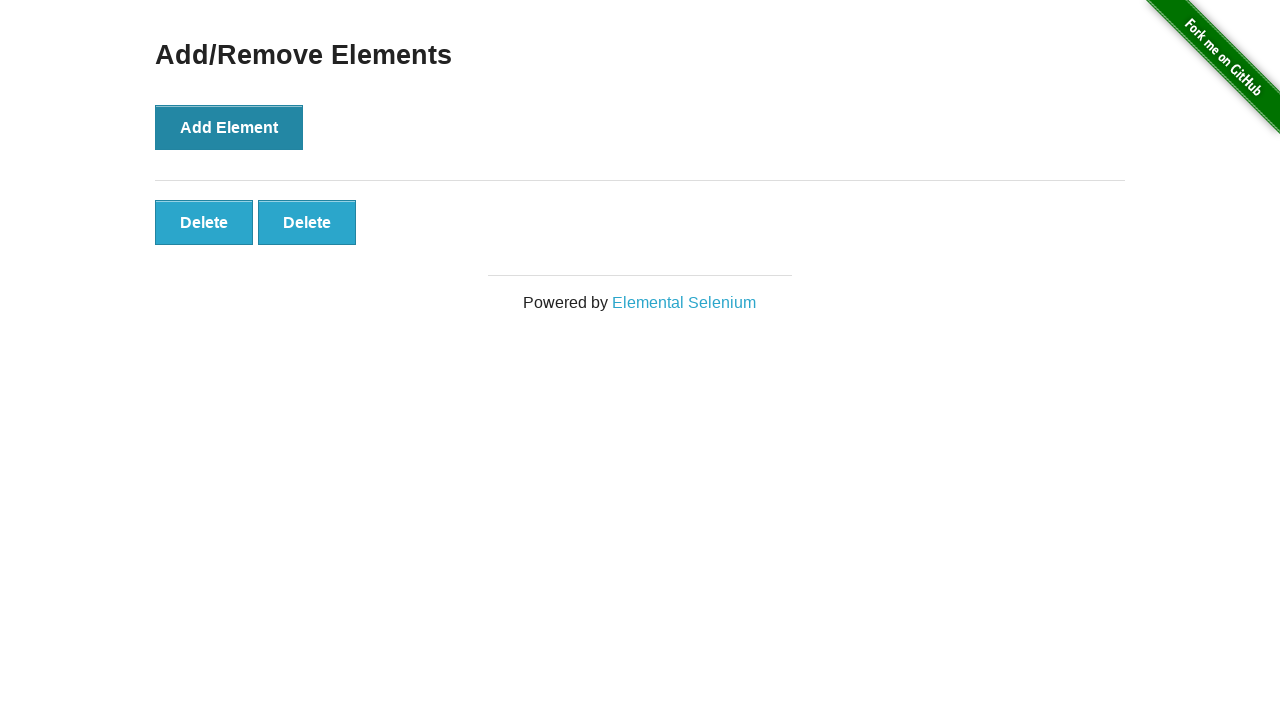

Clicked 'Delete' button once to remove one element at (204, 222) on button[onclick='deleteElement()']
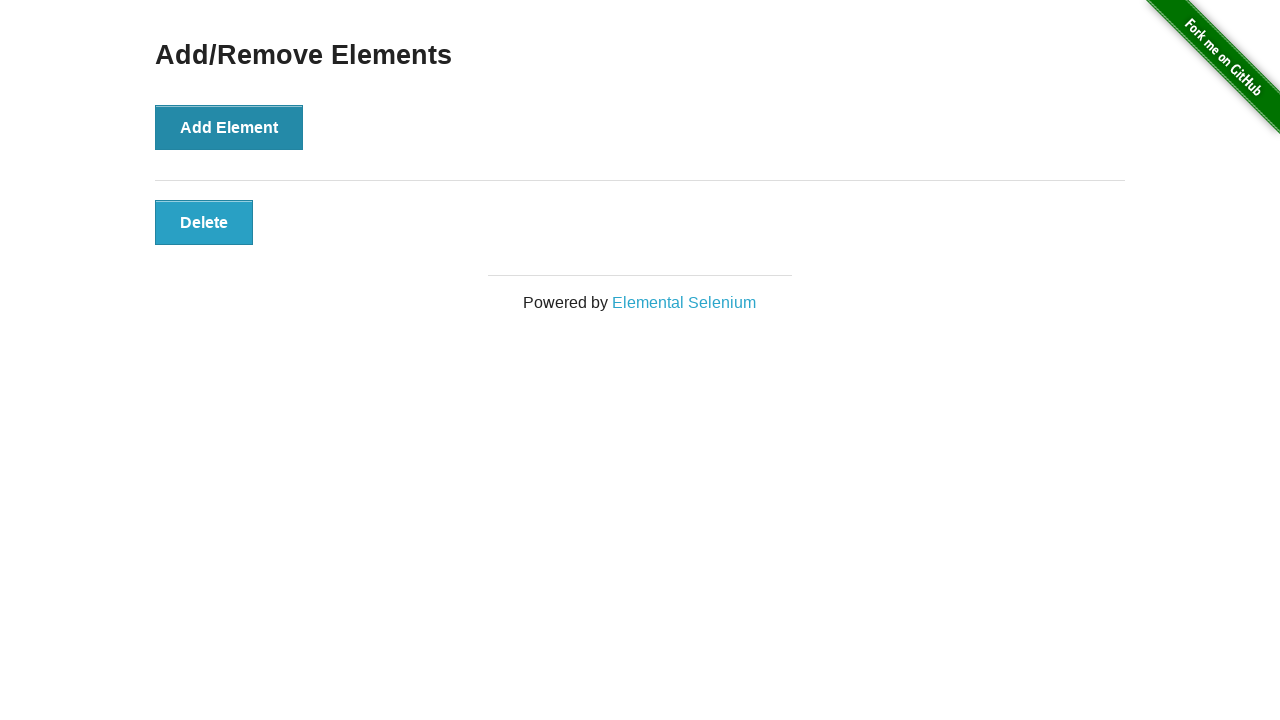

Located all remaining delete buttons
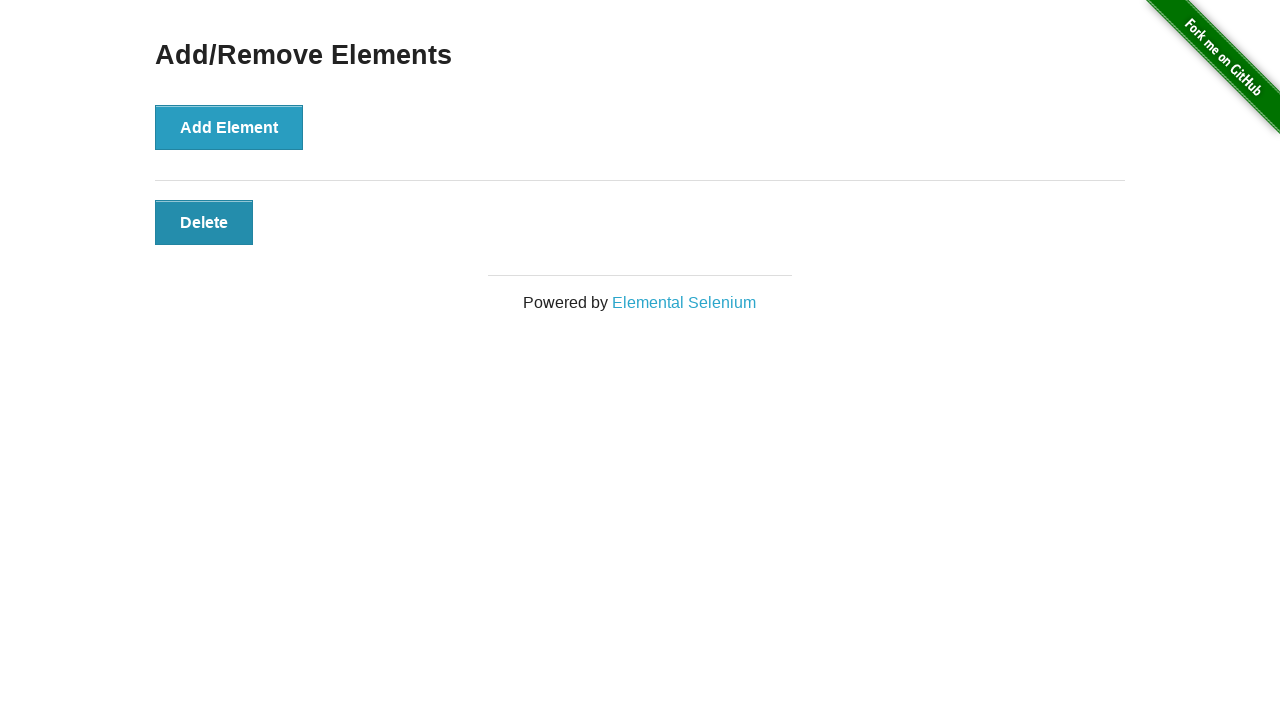

Verified that exactly one delete button remains
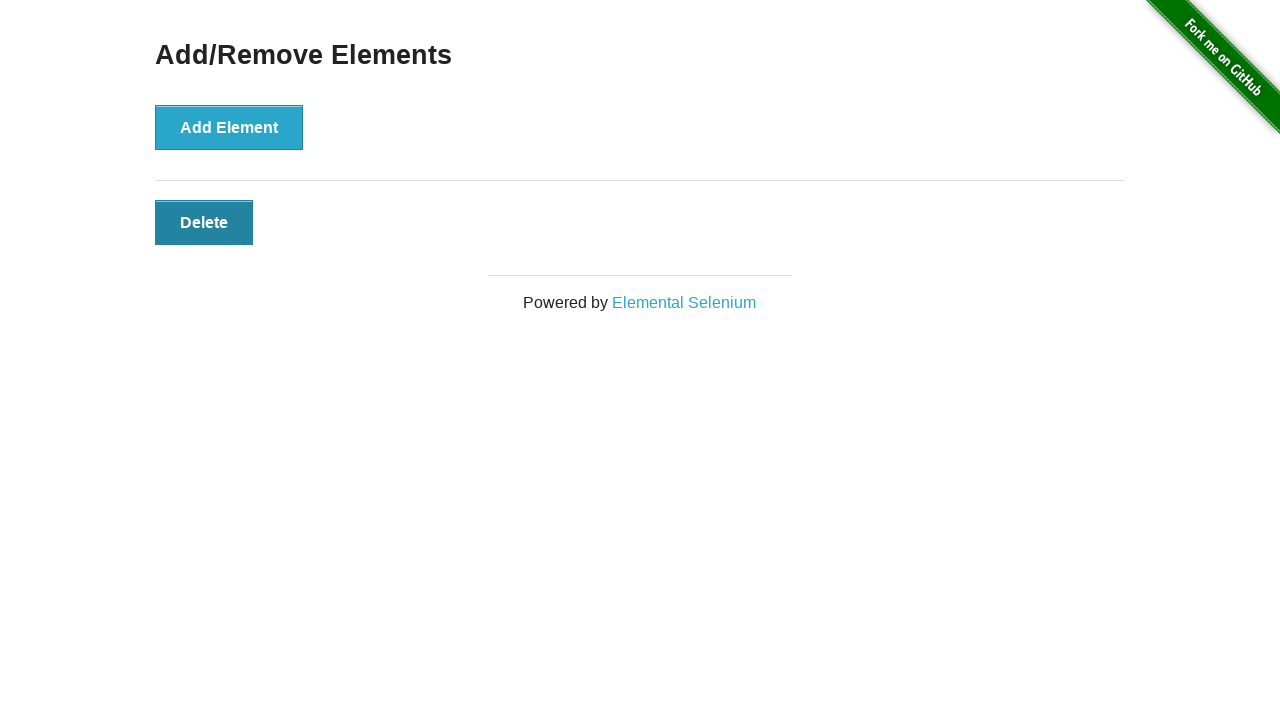

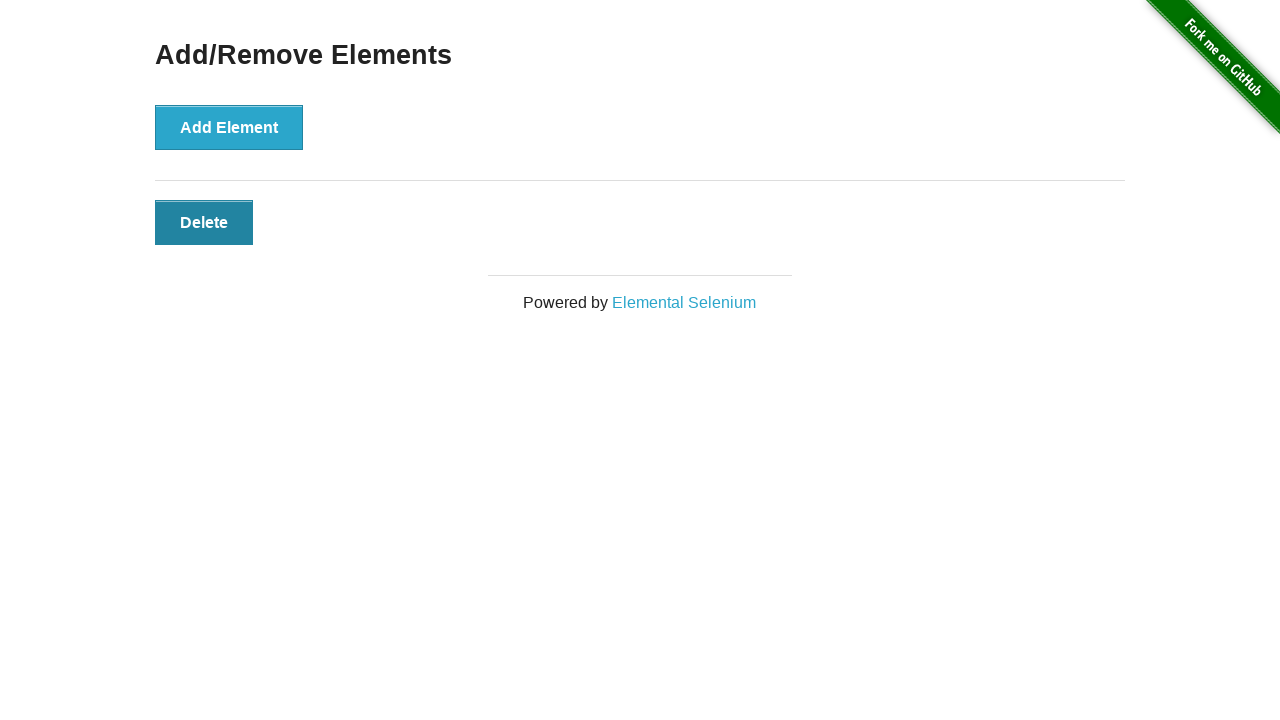